Tests selecting the "Yes" radio button option on a demo radio button page

Starting URL: https://demoqa.com/radio-button

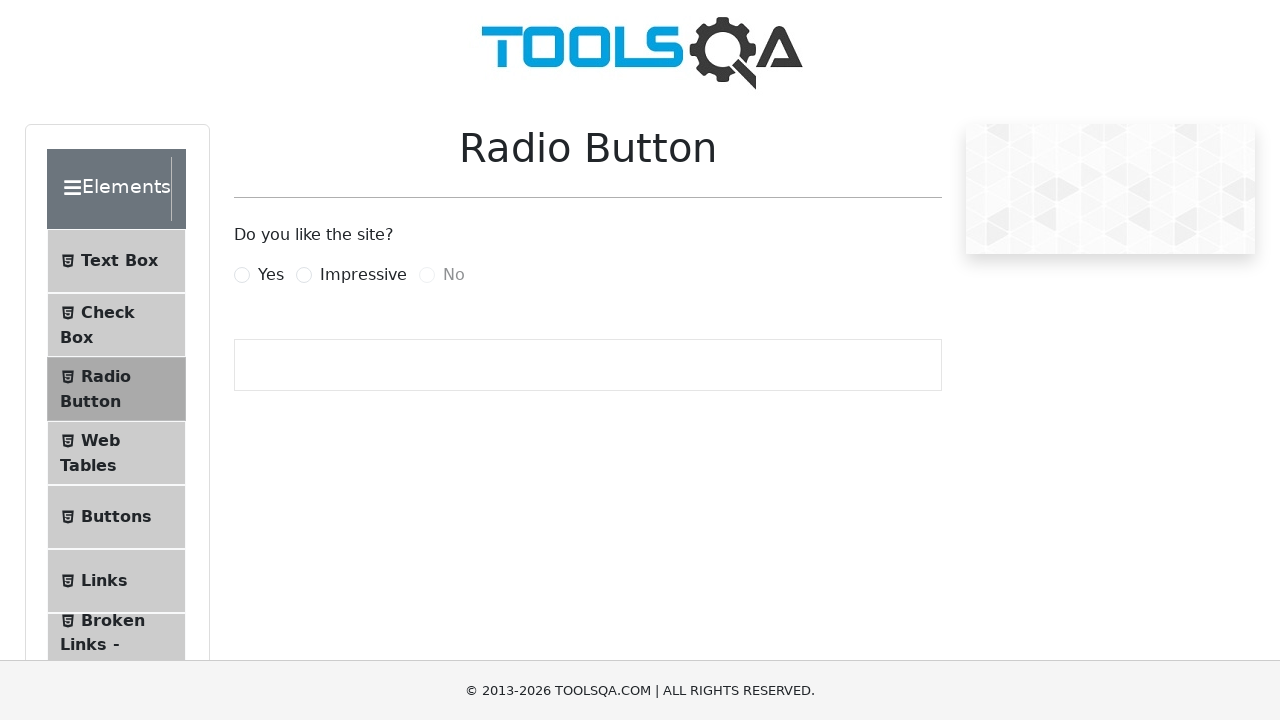

Navigated to radio button demo page
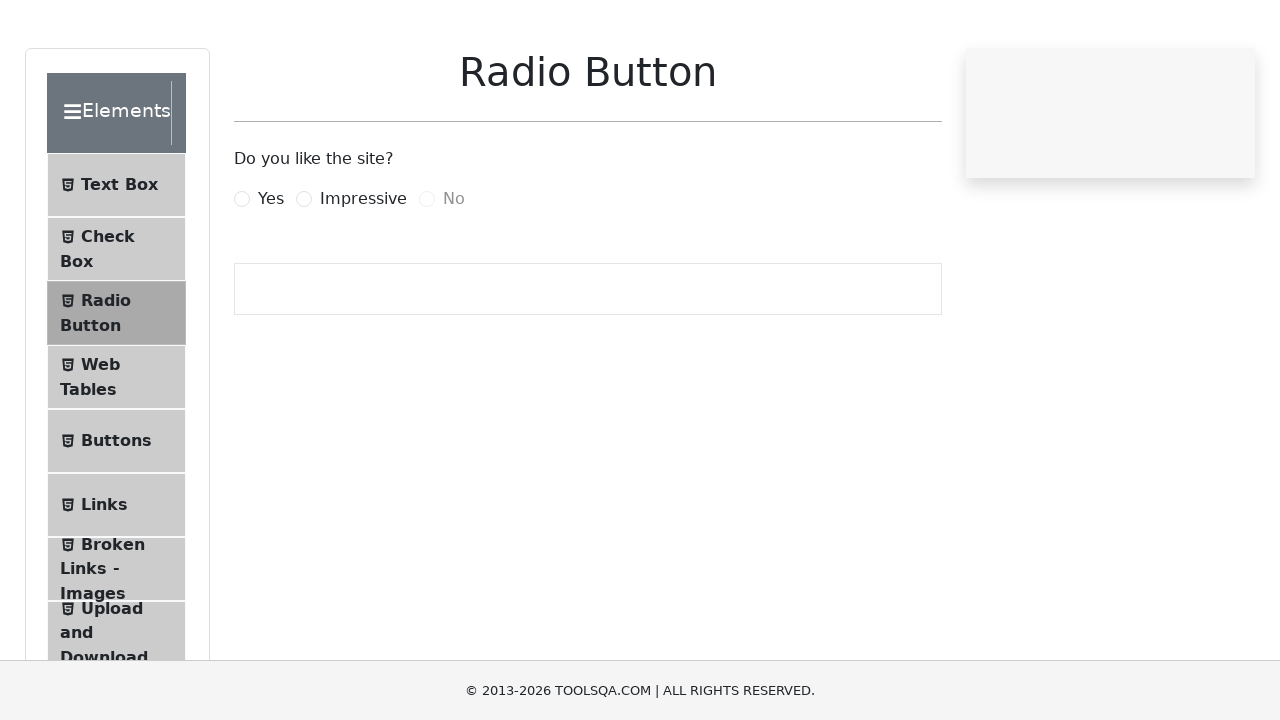

Clicked the 'Yes' radio button option at (271, 275) on text=Yes
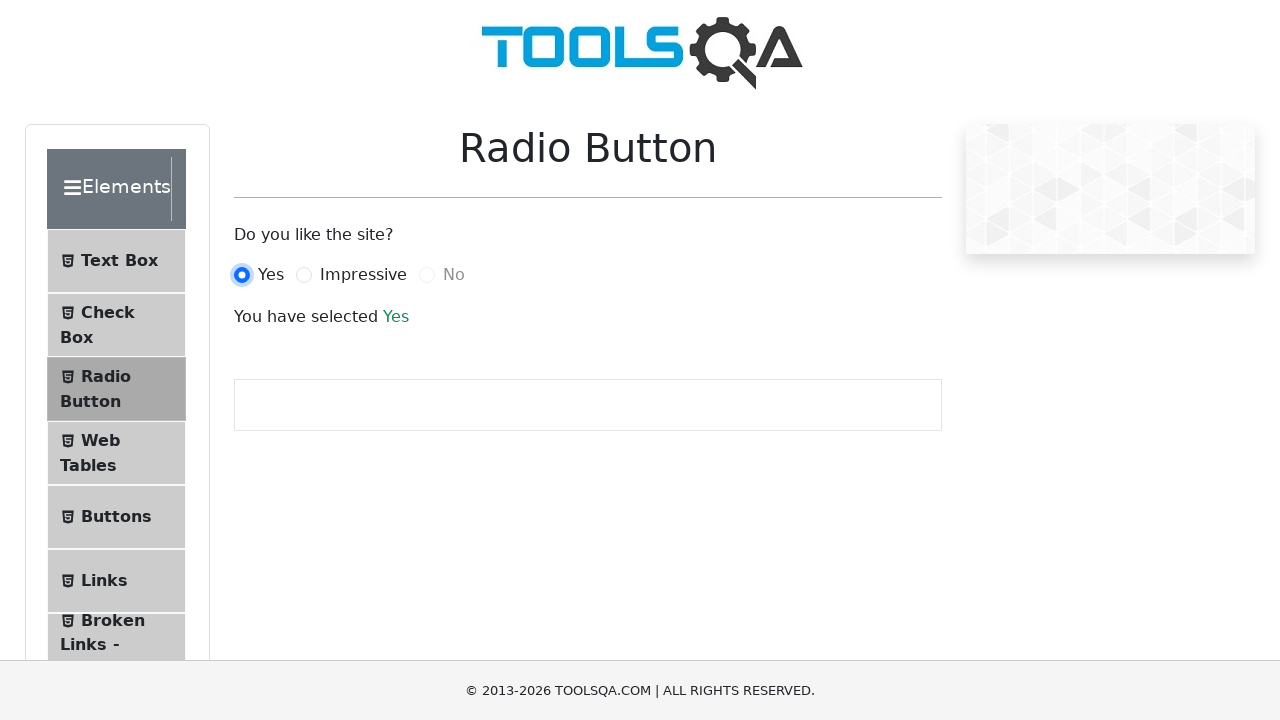

Confirmed 'Yes' selection was reflected with success message
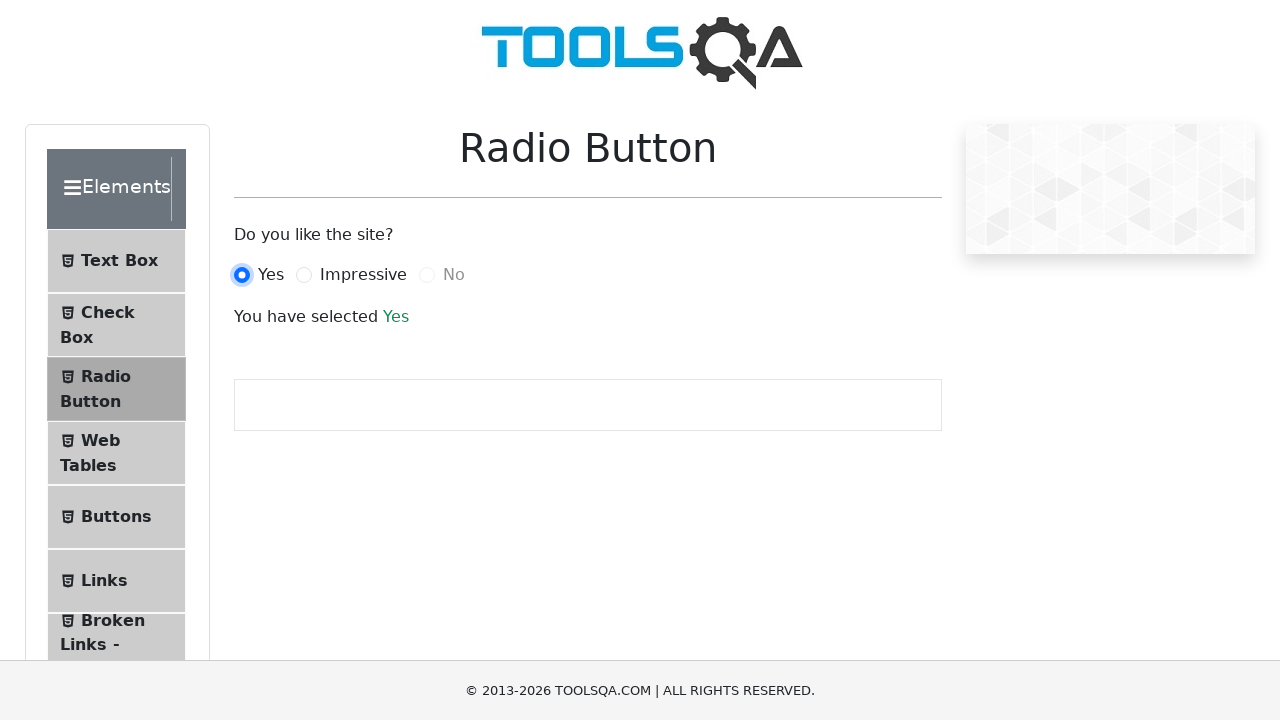

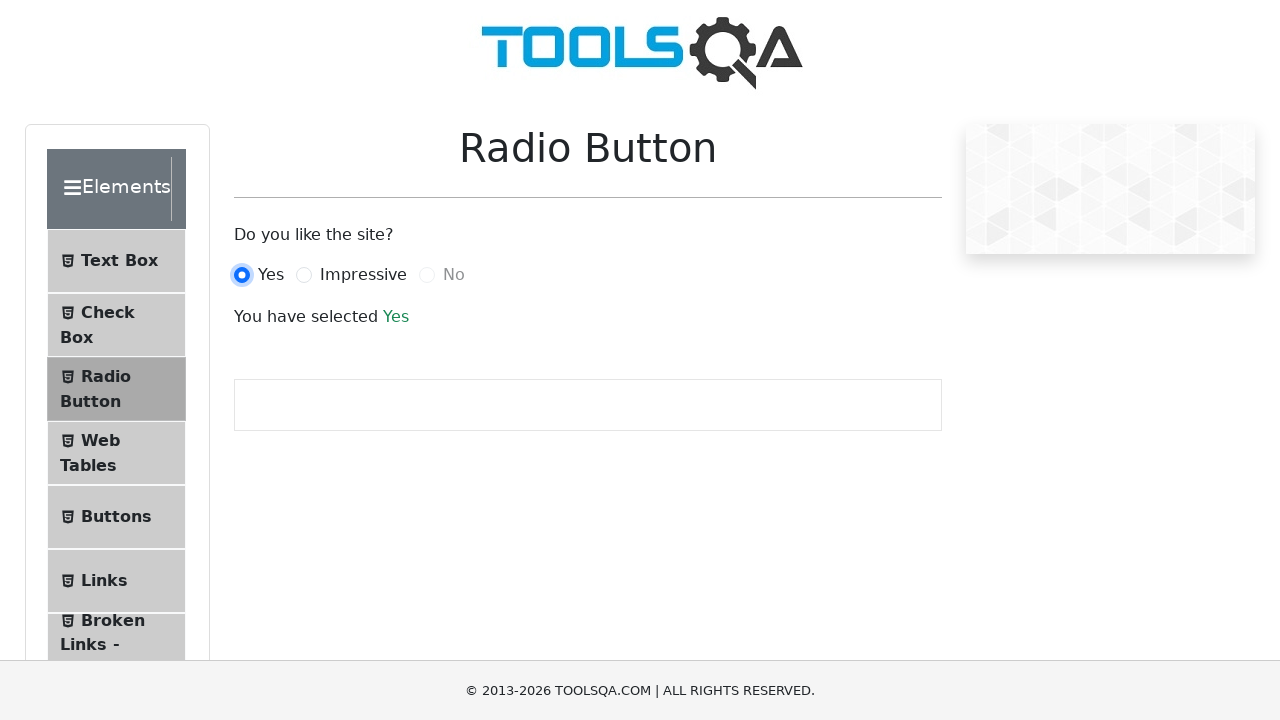